Navigates to an e-commerce practice site and verifies that product images are displayed and the products have loaded successfully

Starting URL: https://rahulshettyacademy.com/seleniumPractise/#/

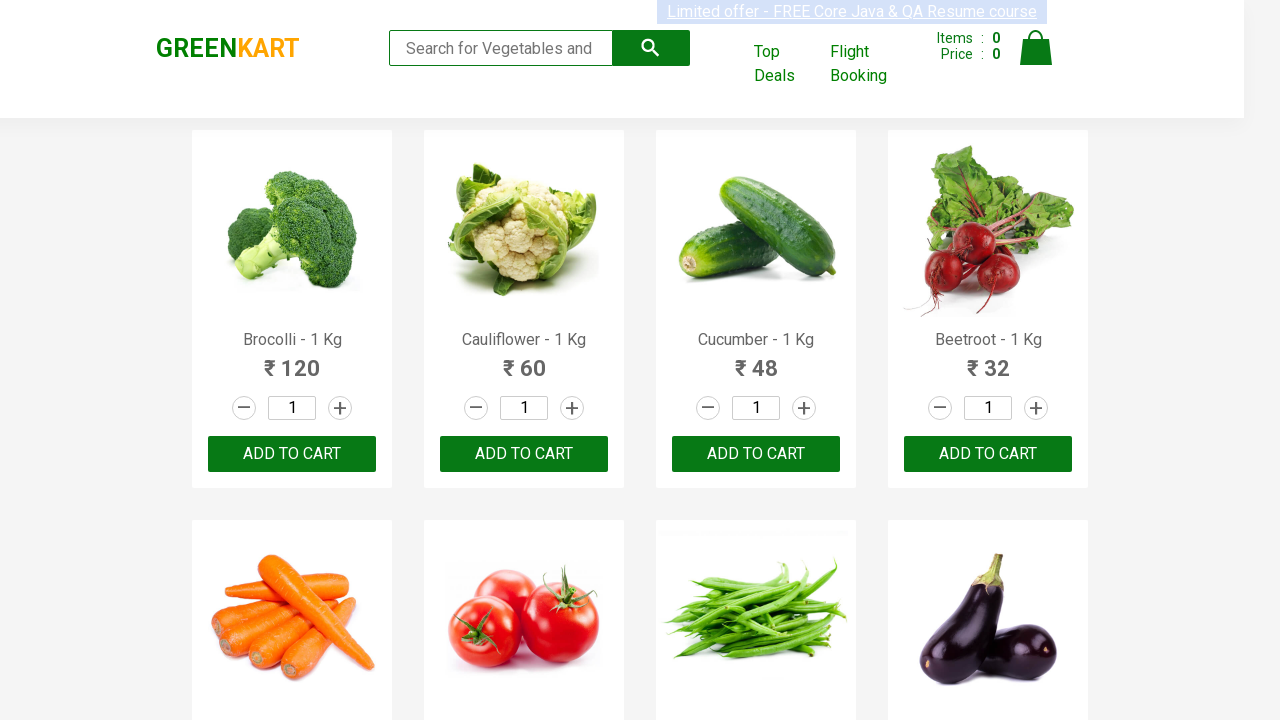

Waited for product images to be visible
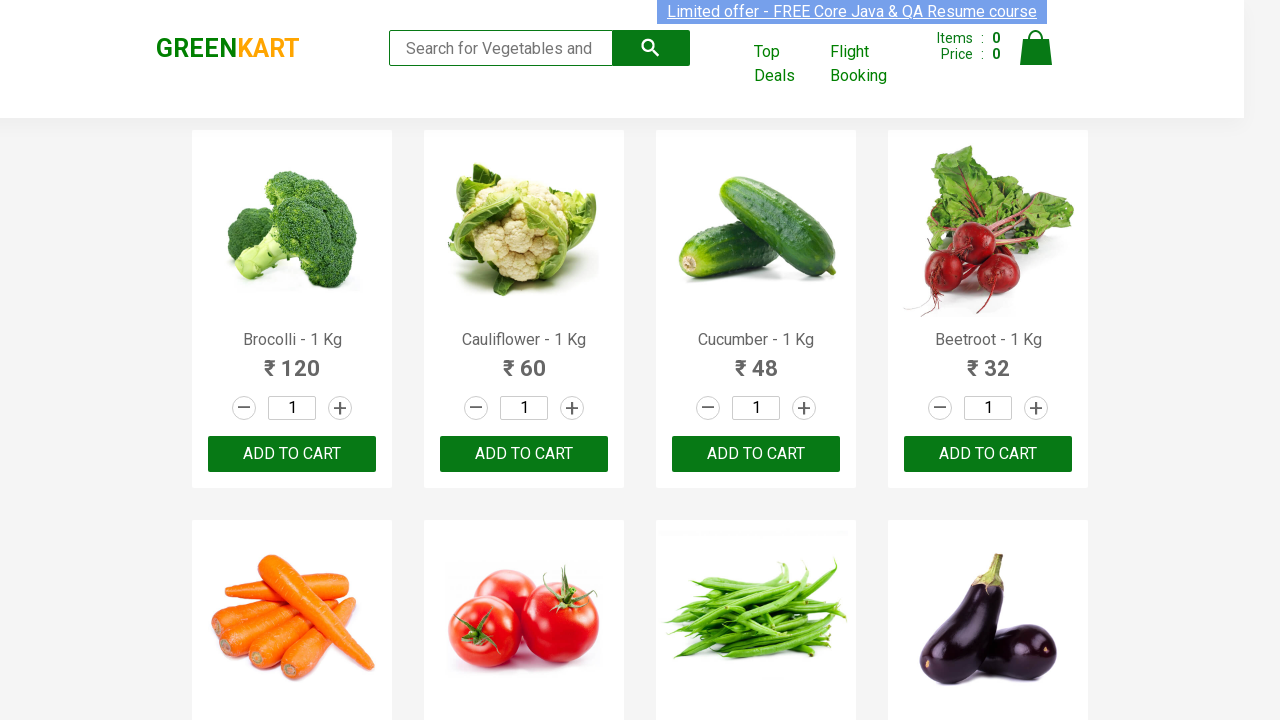

Verified products have finished loading - loading state is gone
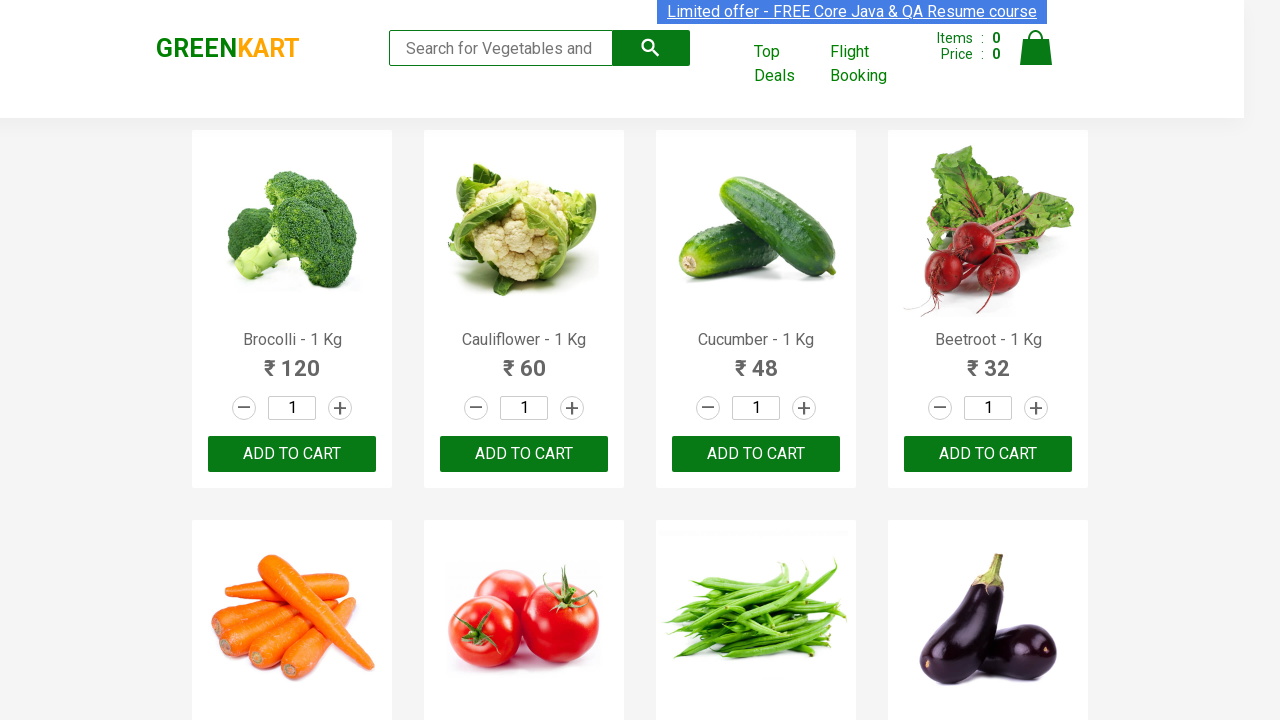

Verified products container is displayed
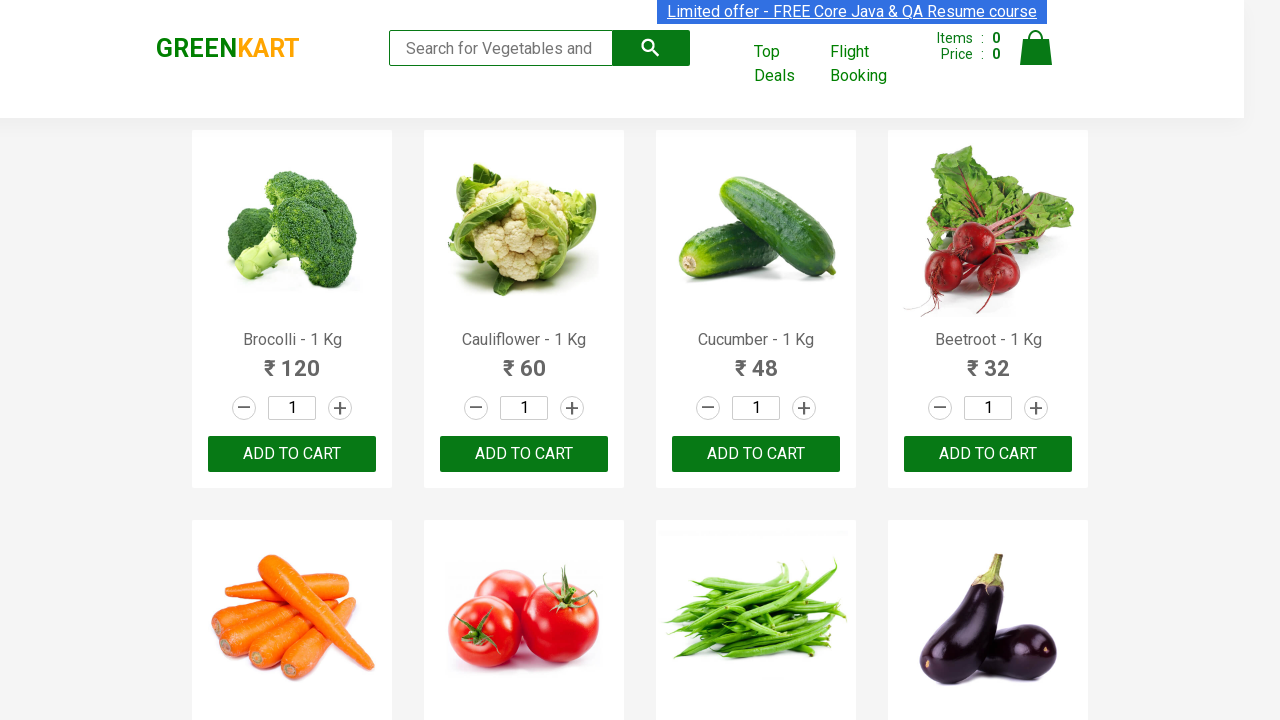

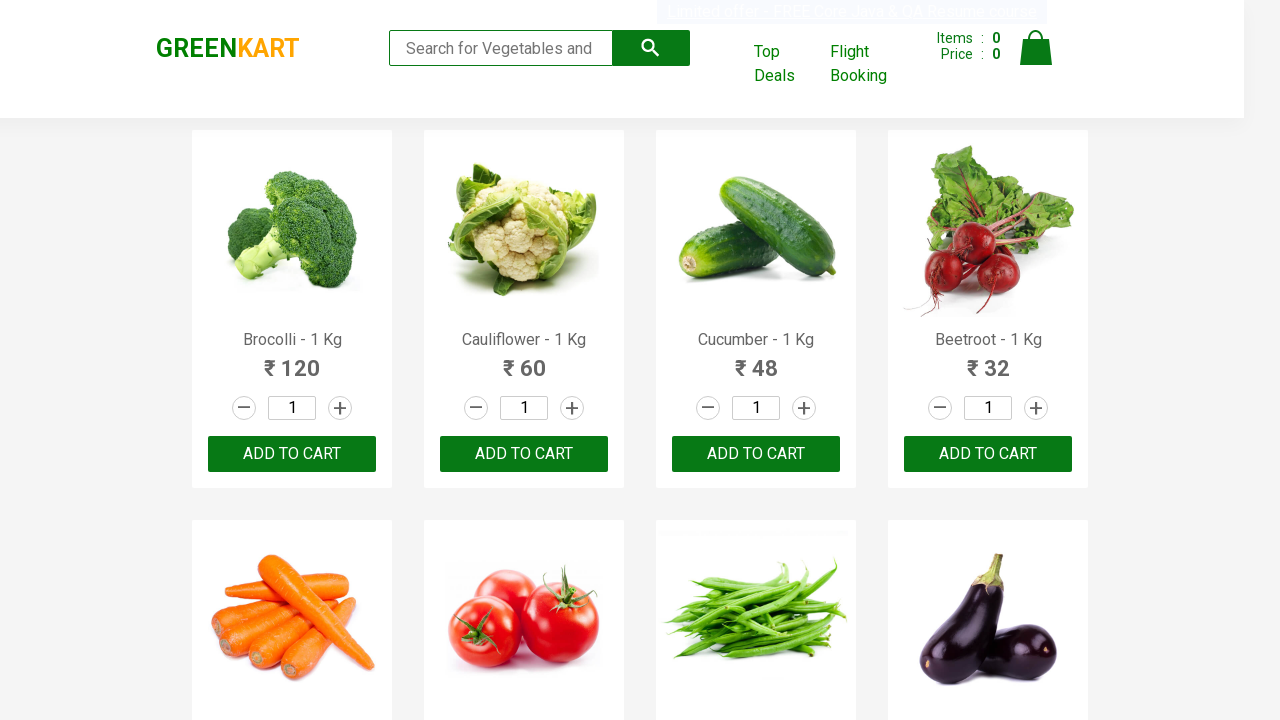